Simple navigation test that loads the DuckDuckGo homepage

Starting URL: https://duckduckgo.com/

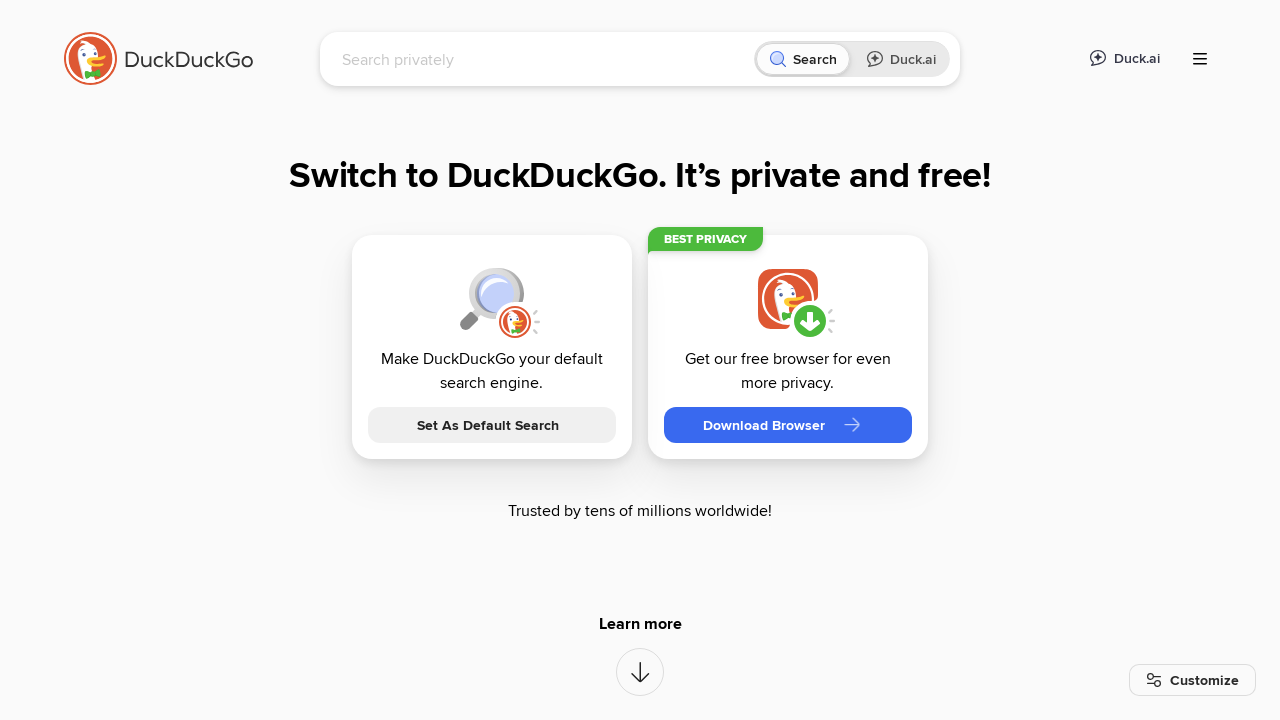

DuckDuckGo homepage loaded successfully
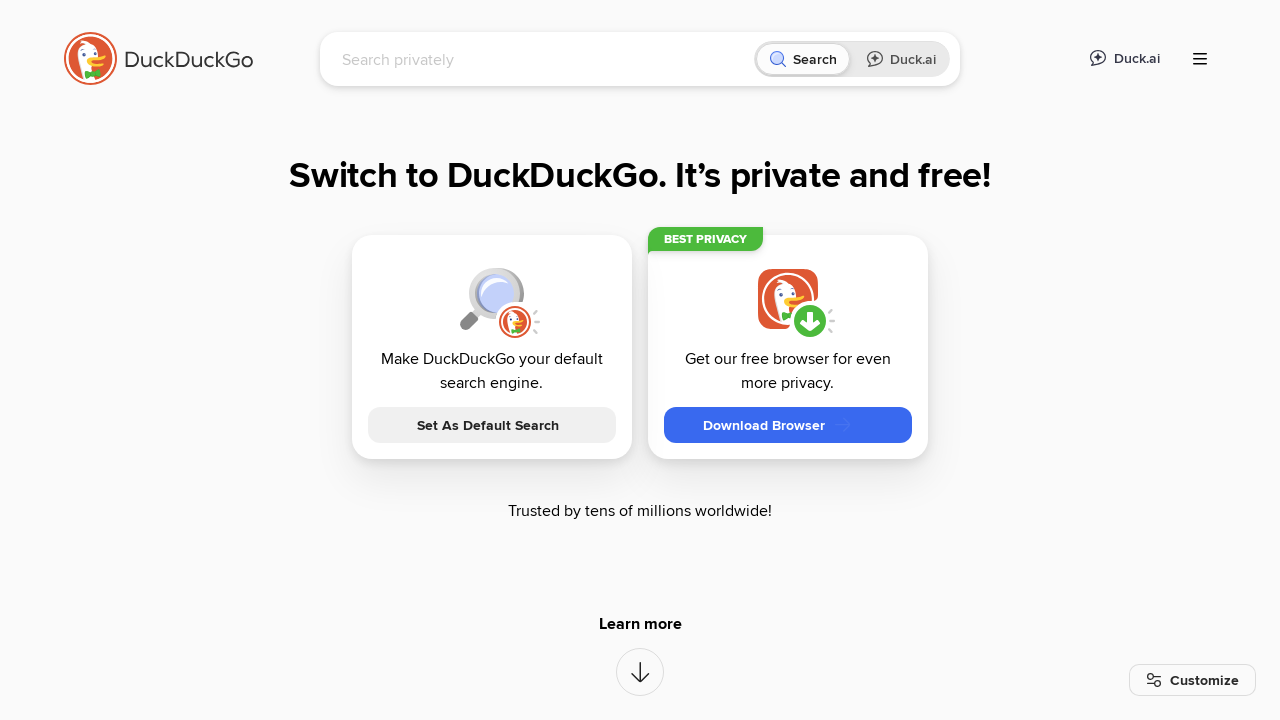

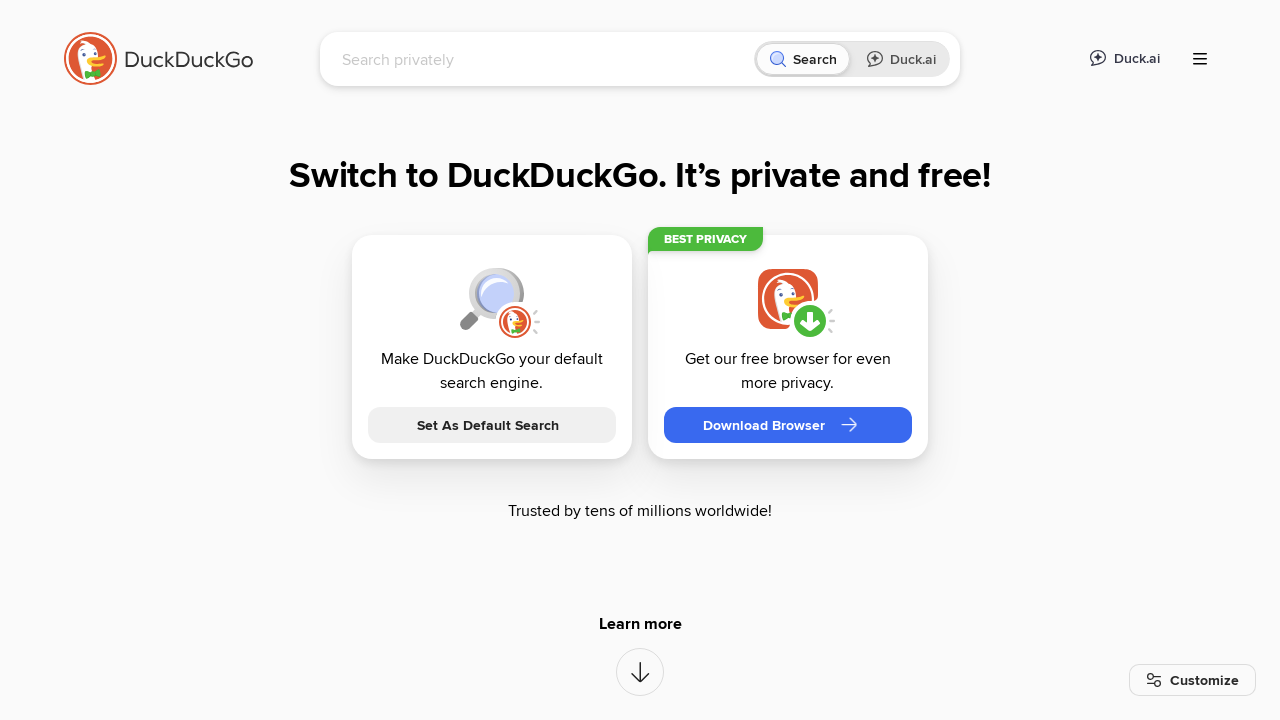